Selects different mattress sizes (Full, Queen, King) and verifies specifications update accordingly

Starting URL: https://puffy.com/products/puffy-lux-mattress

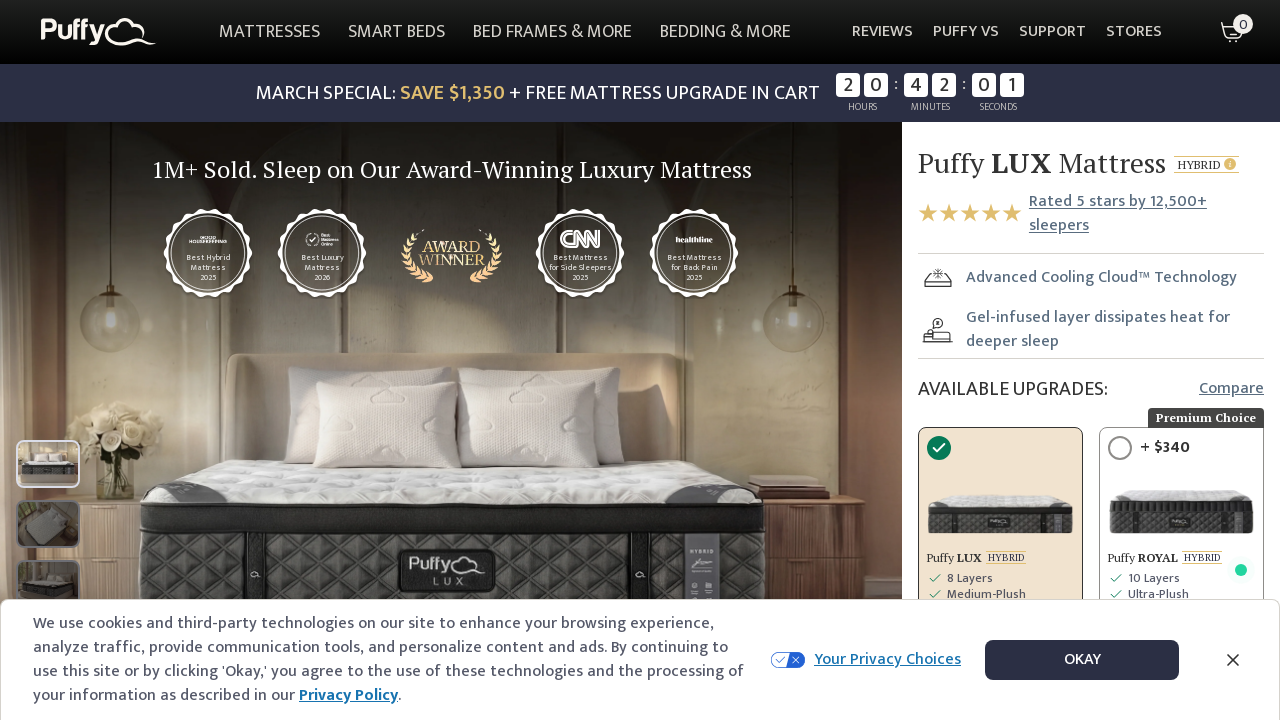

Waited for mattress size options to load
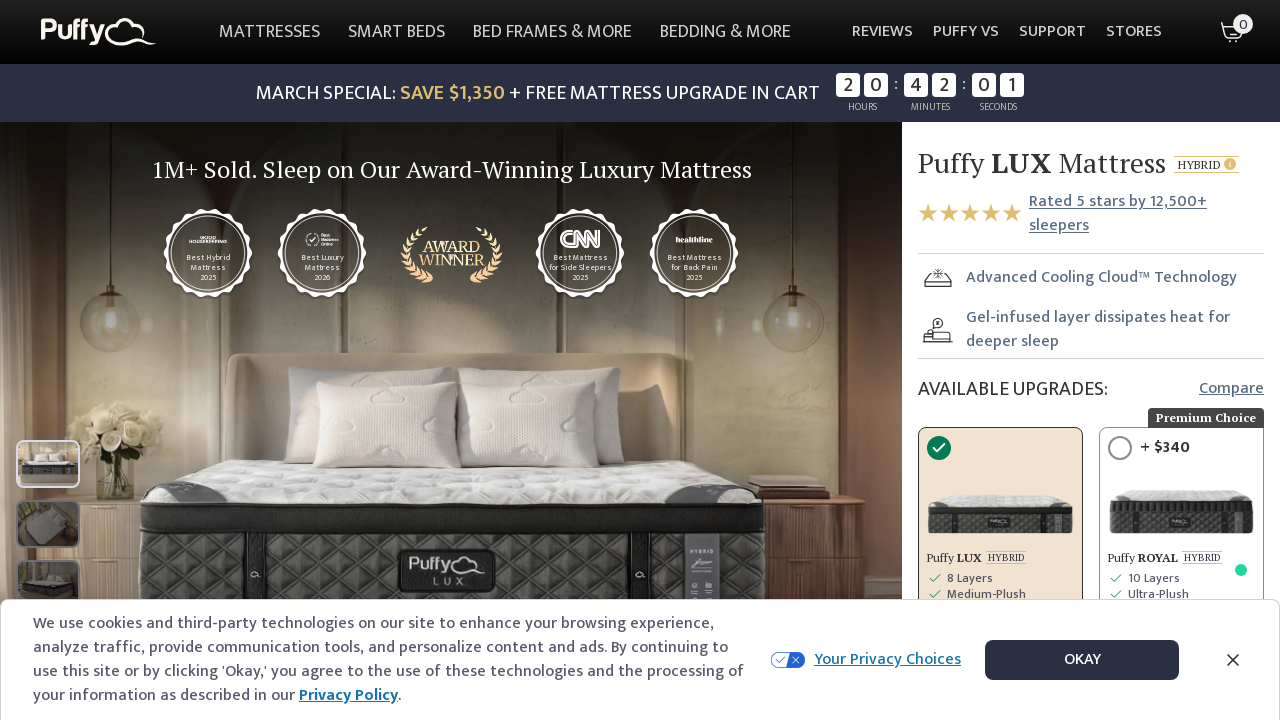

Selected Full mattress size at (1209, 360) on [data-option-value='Full'], button:has-text('Full')
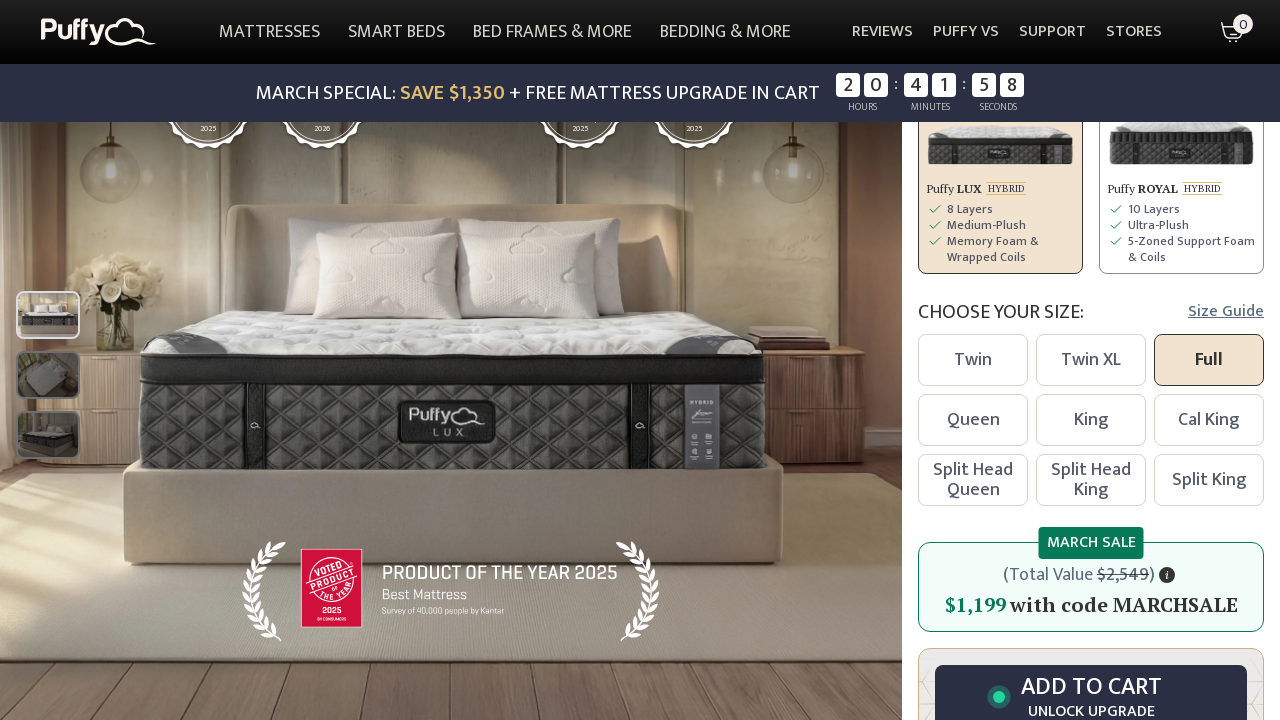

Waited for Full size specifications to update
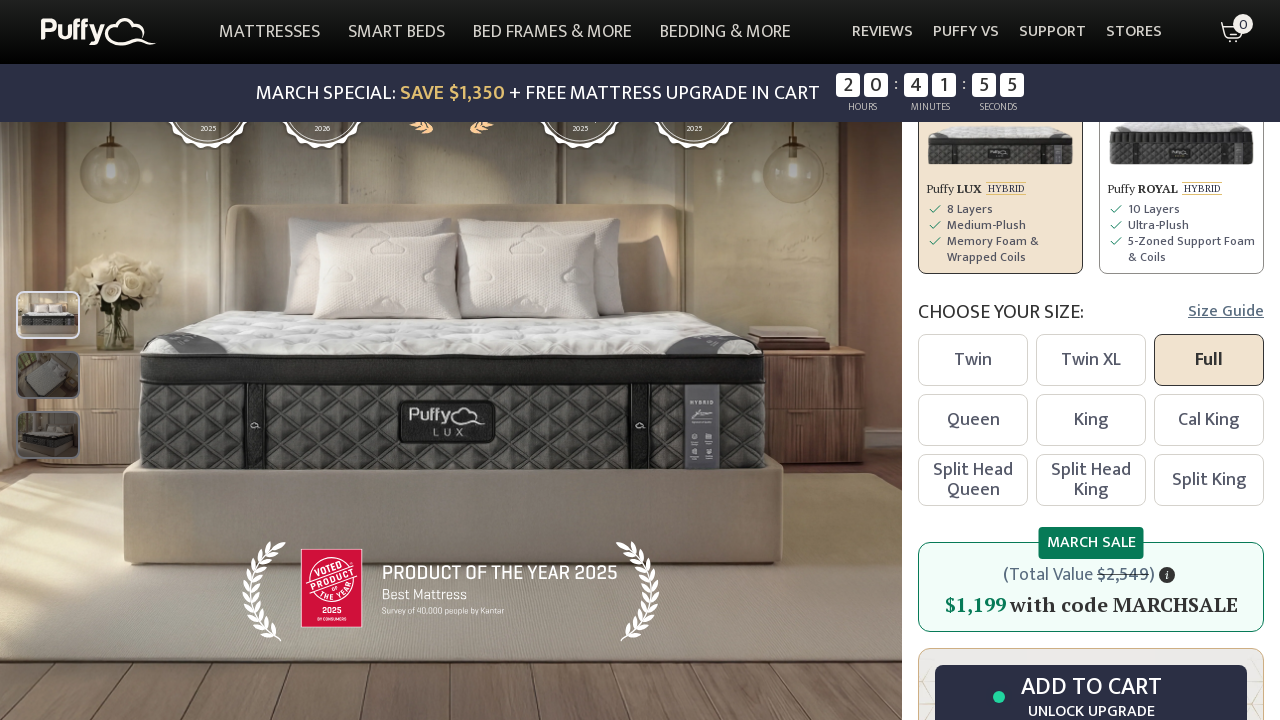

Selected Queen mattress size at (973, 420) on [data-option-value='Queen'], button:has-text('Queen')
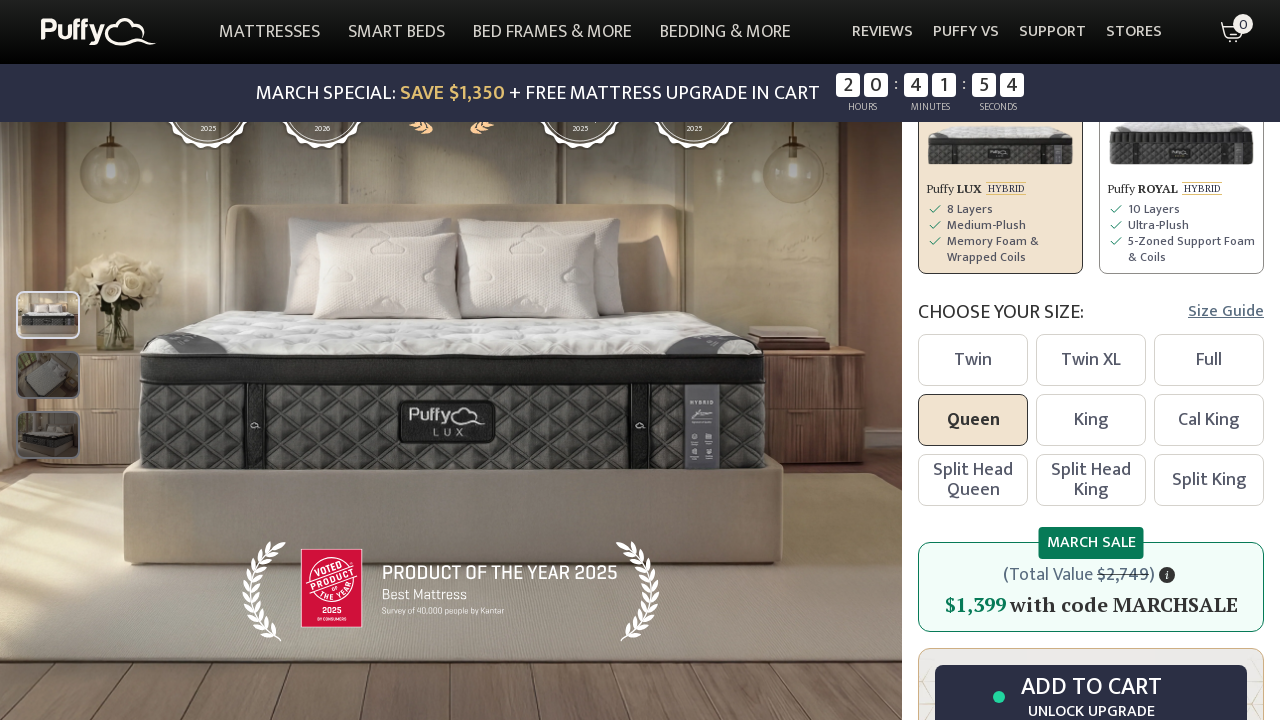

Waited for Queen size specifications to update
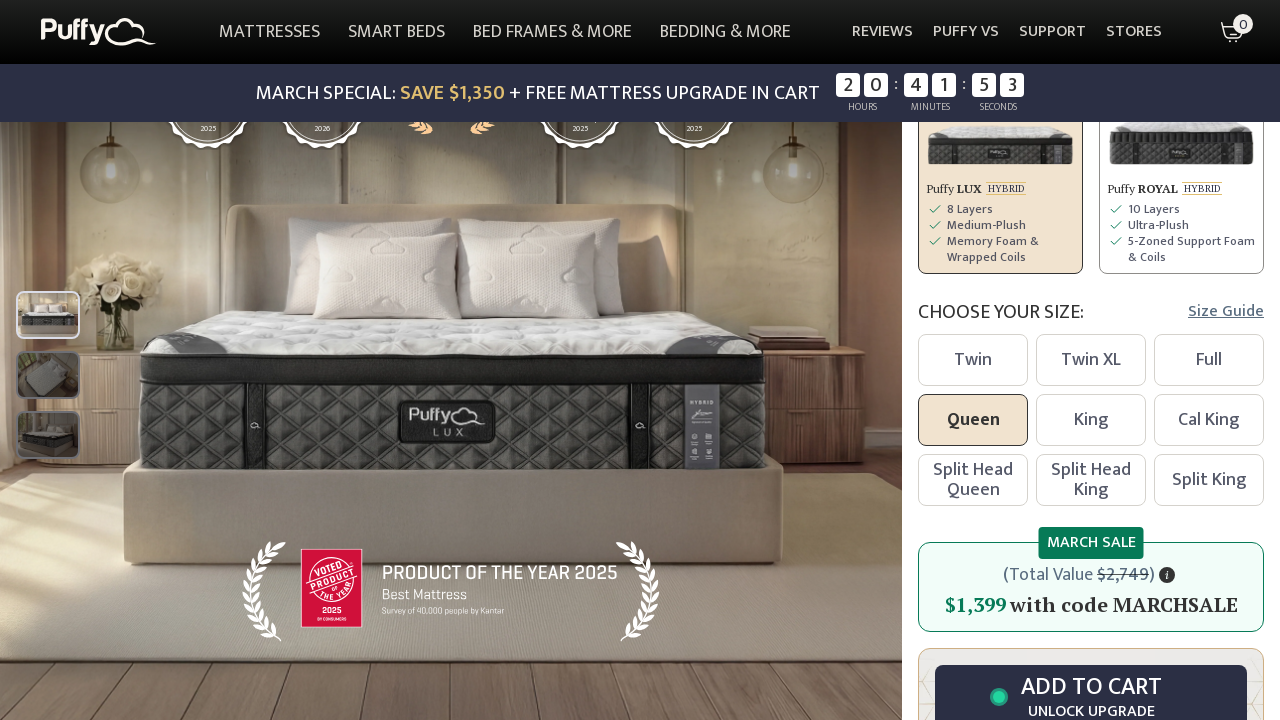

Selected King mattress size at (1091, 420) on [data-option-value='King'], button:has-text('King')
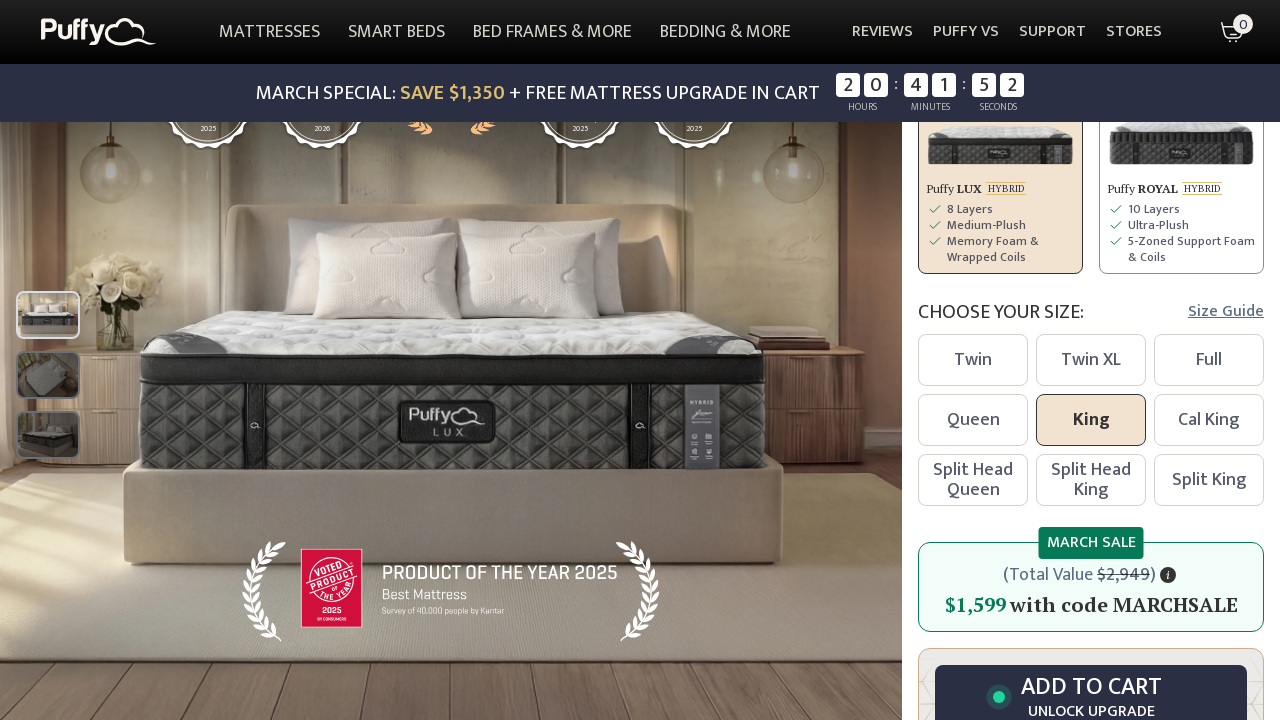

Waited for King size specifications to update
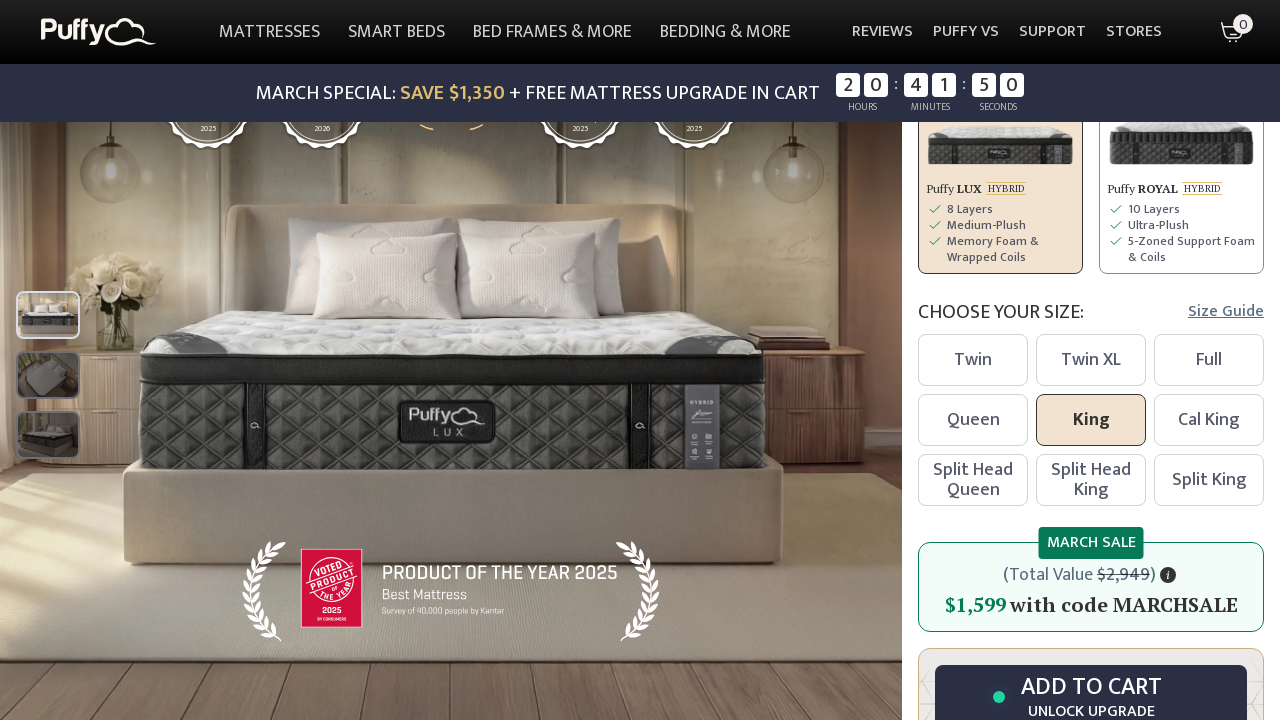

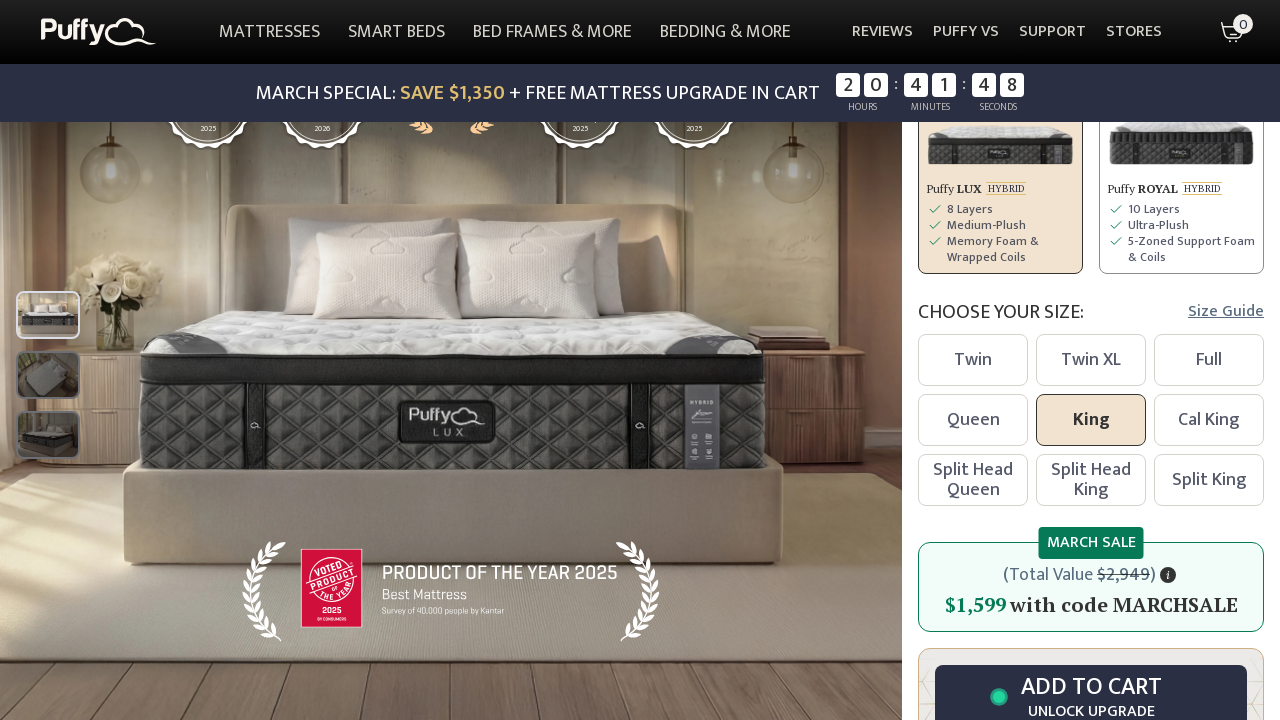